Tests interaction with nested shadow DOM elements by filling input fields within shadow roots

Starting URL: https://selectorshub.com/xpath-practice-page/

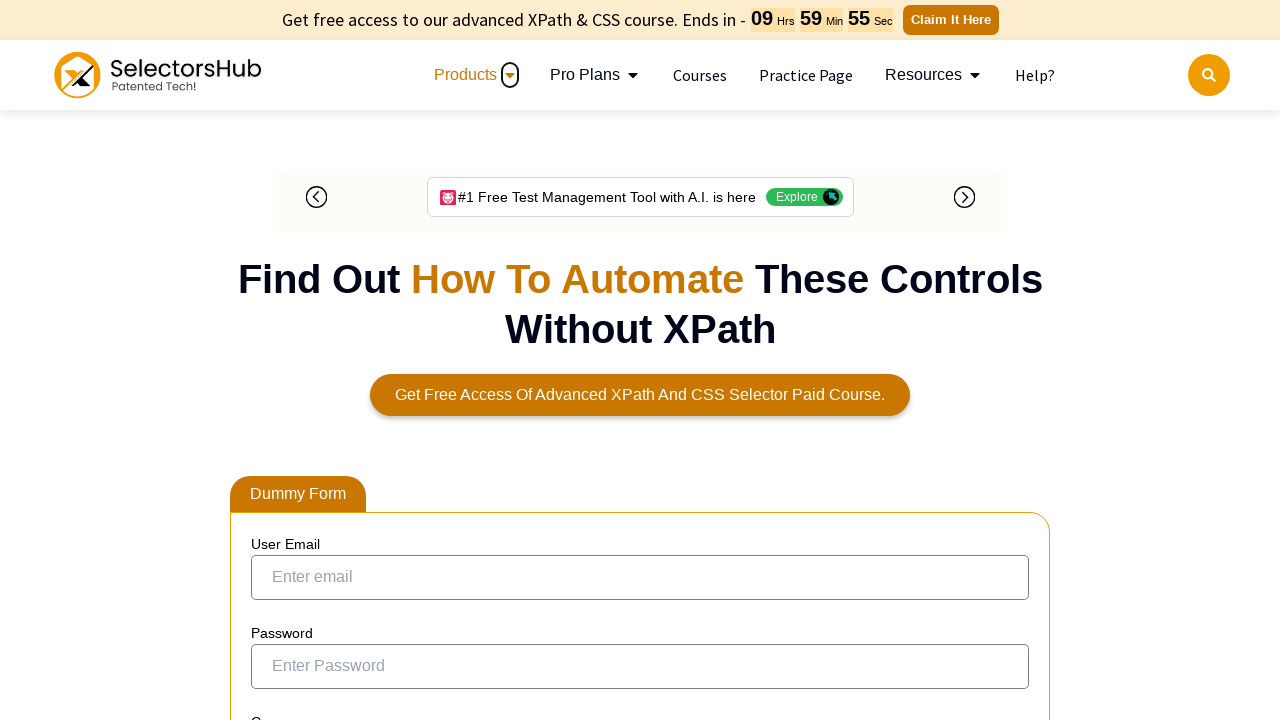

Waited for shadow host element div#userName to be available
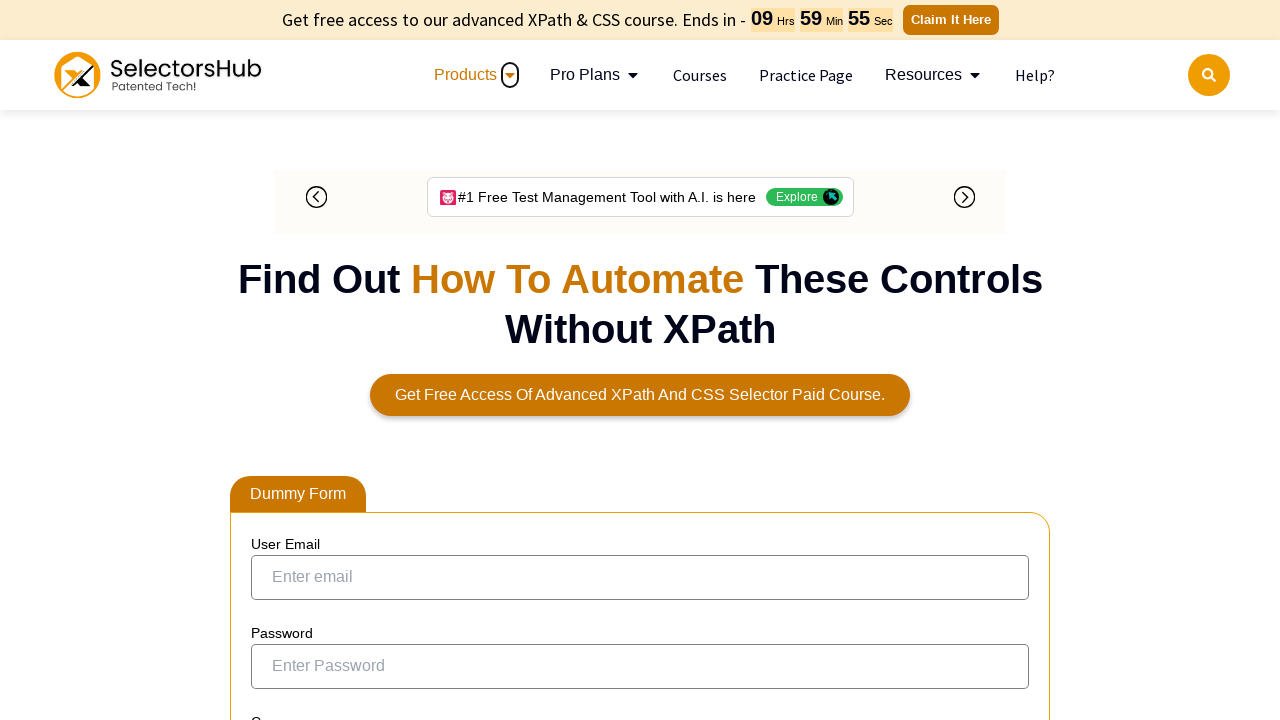

Filled first shadow DOM input field #kils with 'vinay'
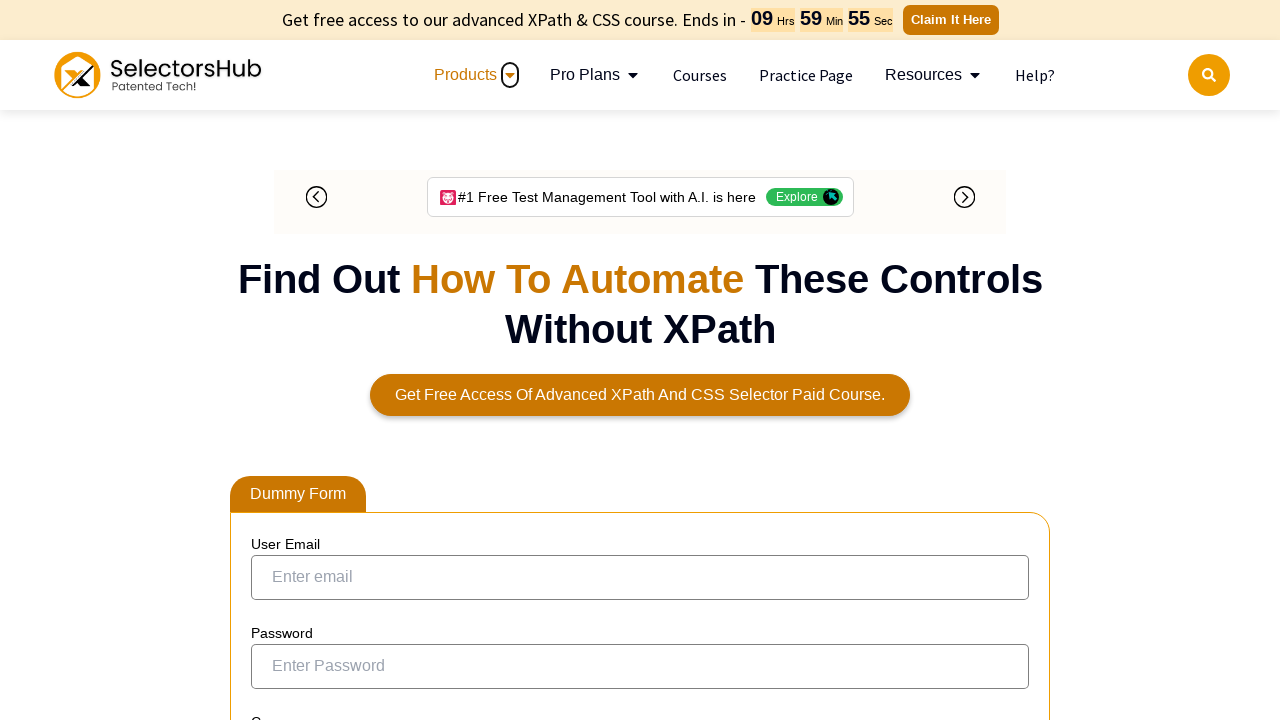

Waited 1 second for dynamic updates
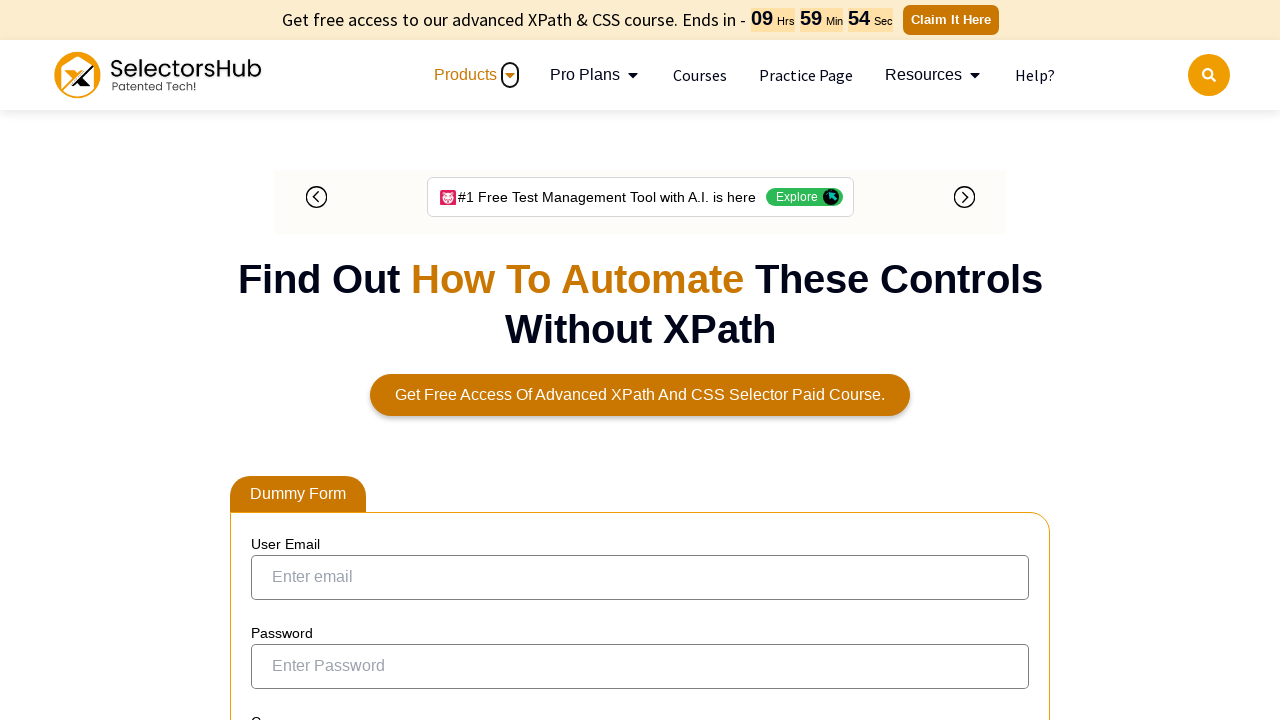

Filled nested shadow DOM input field #pizza with 'vaishali'
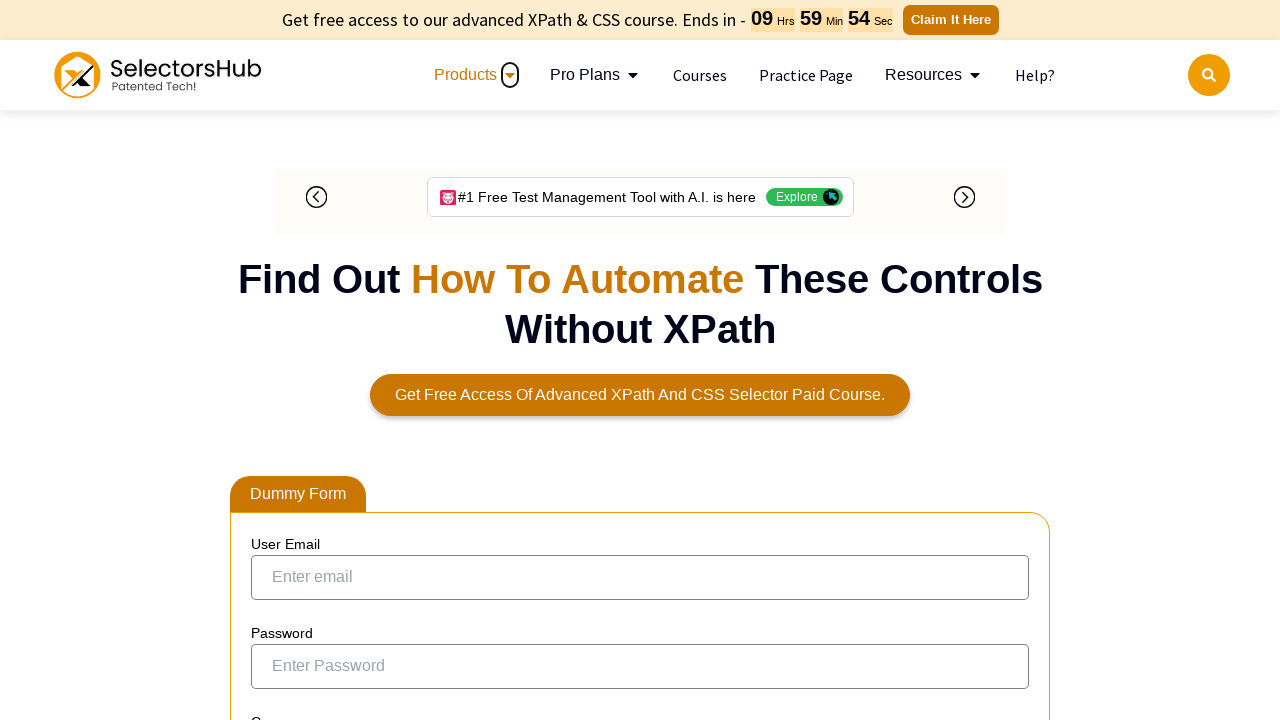

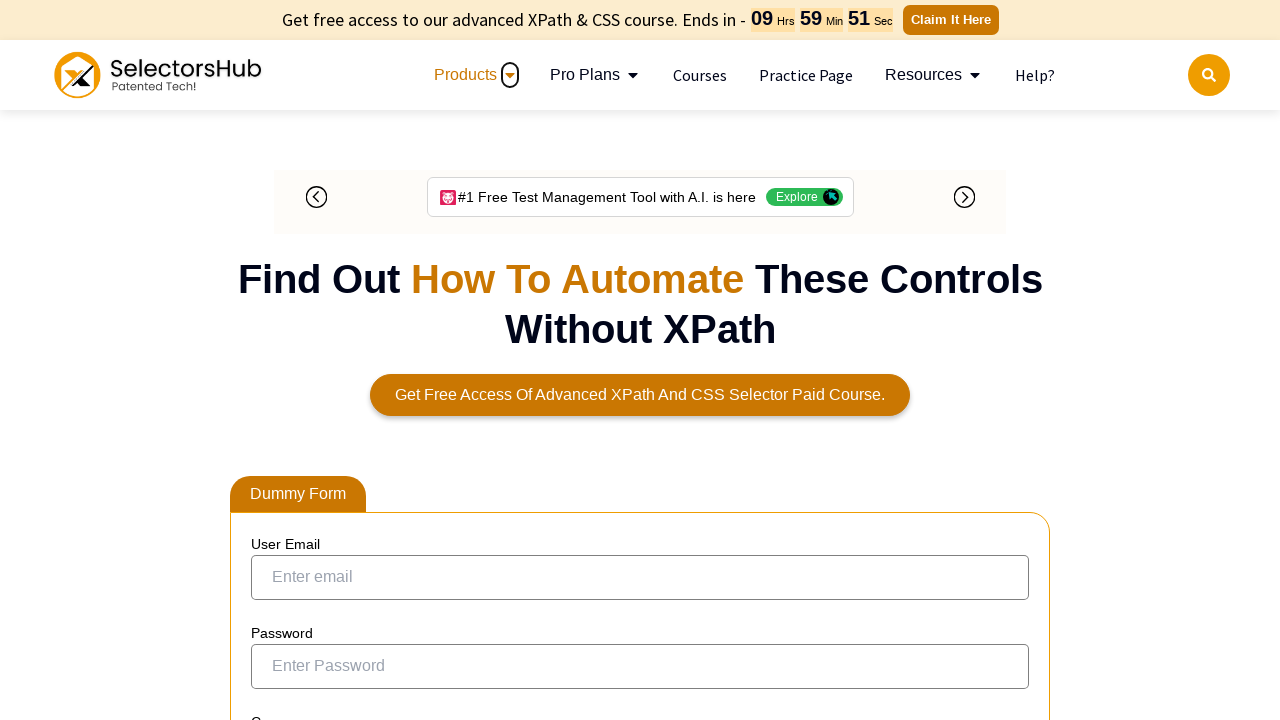